Navigates to the Allo.ua homepage and verifies that a specific header element (likely a logo or banner image) is present on the page

Starting URL: https://allo.ua/

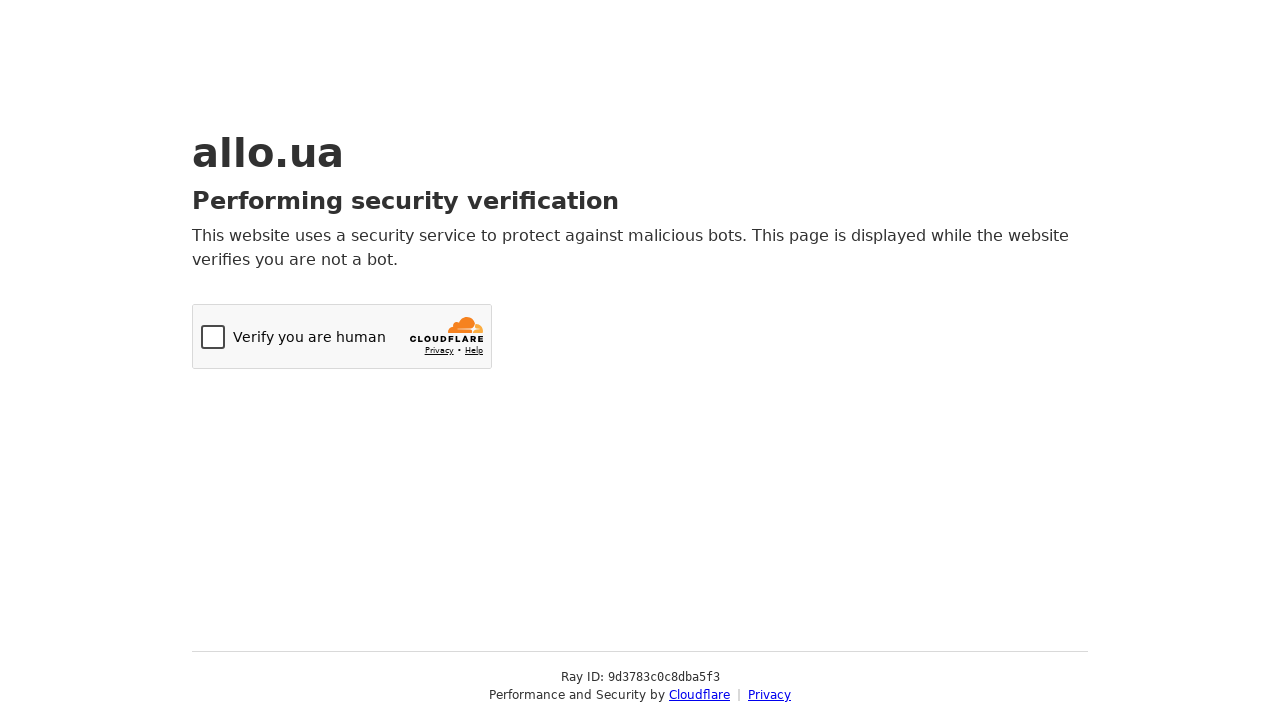

Navigated to Allo.ua homepage
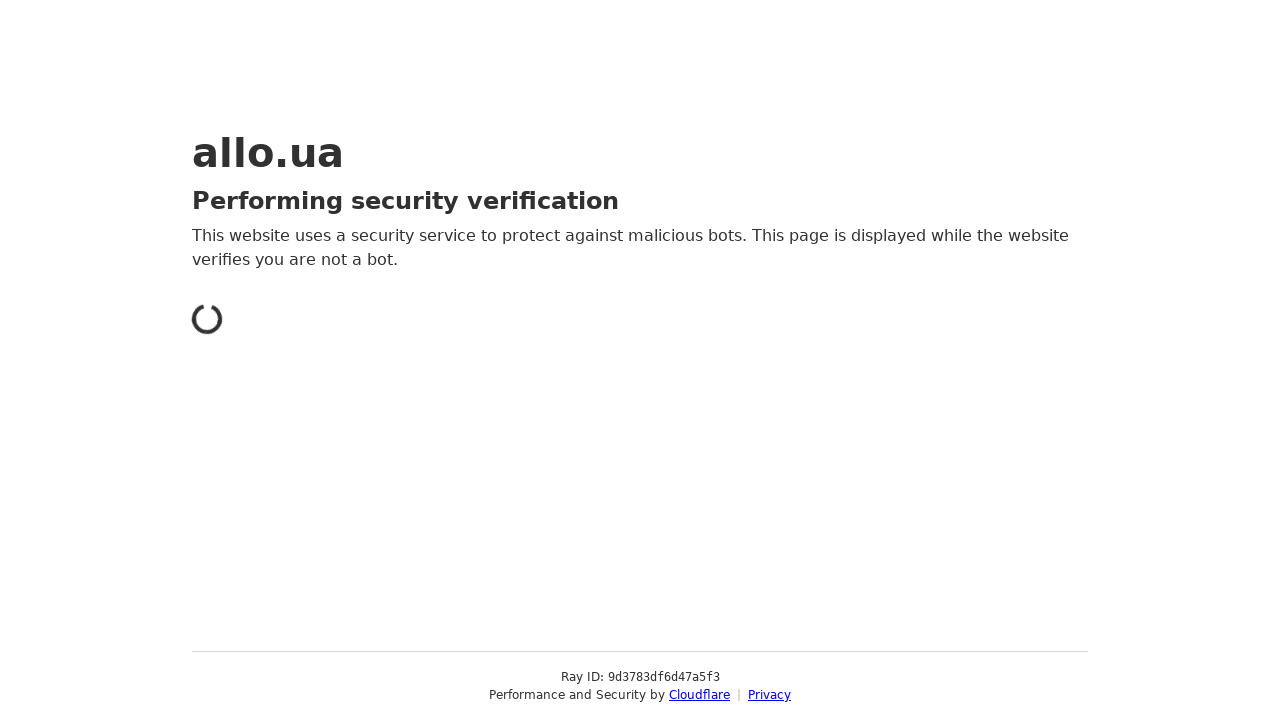

Header logo/image element not found
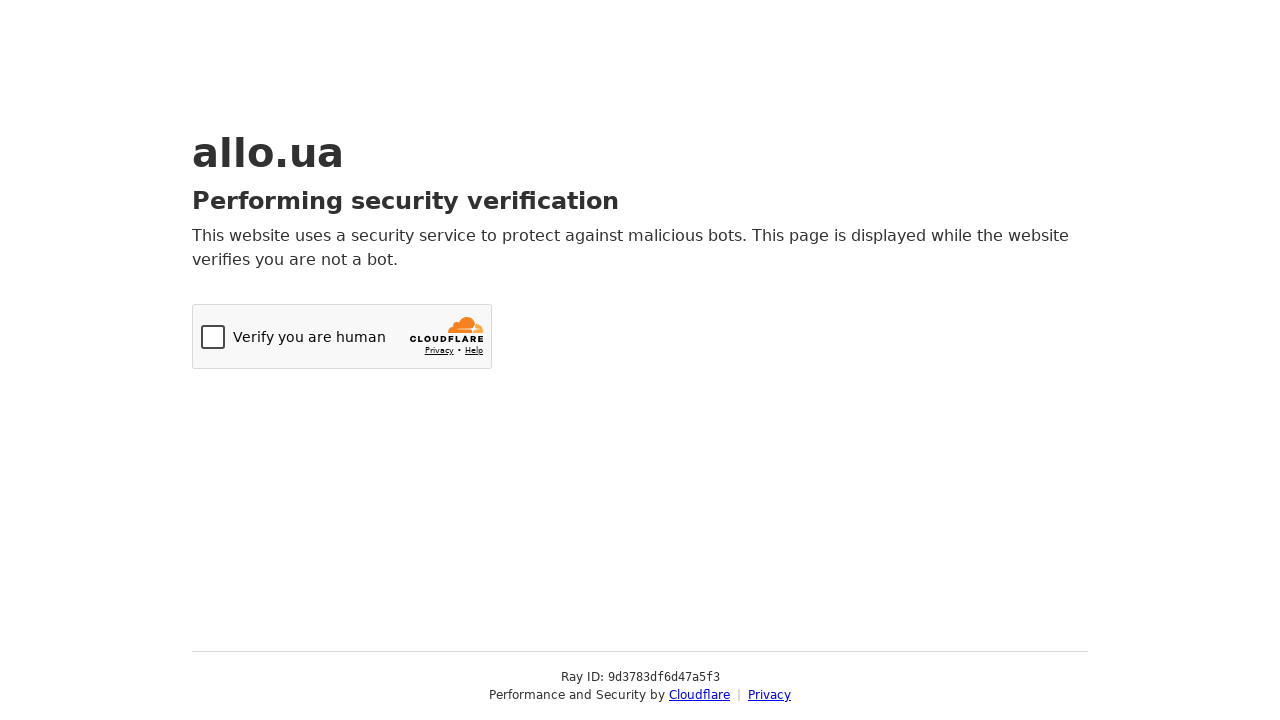

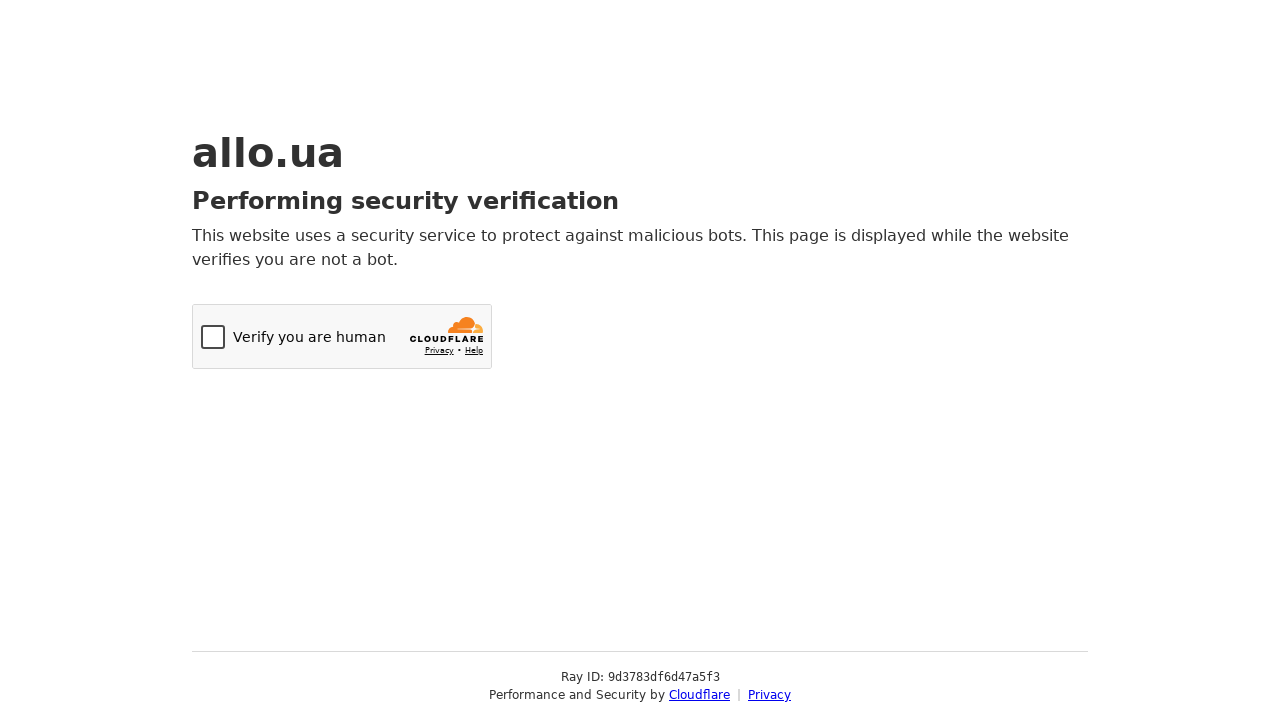